Tests the passenger dropdown functionality by clicking to open the dropdown, incrementing the adult passenger count 4 times (from 1 to 5), and verifying the final count displays "5 Adult"

Starting URL: https://rahulshettyacademy.com/dropdownsPractise/

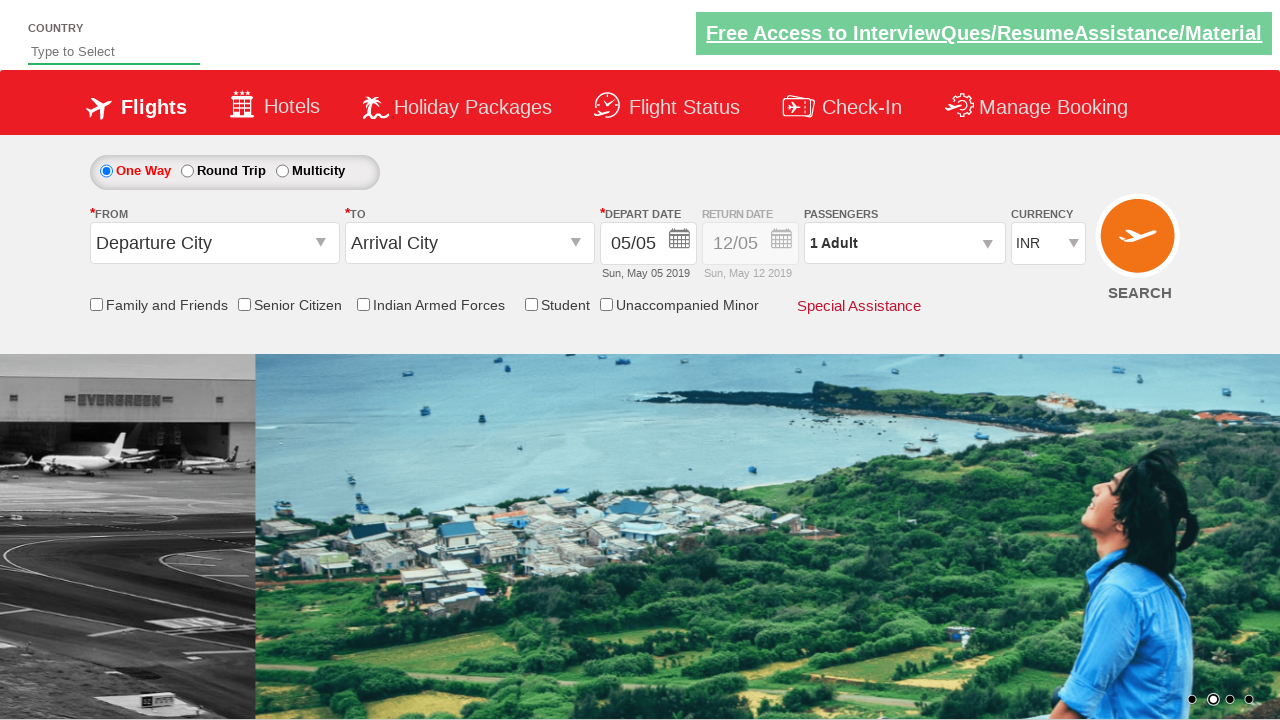

Clicked on passenger info dropdown to open it at (904, 243) on #divpaxinfo
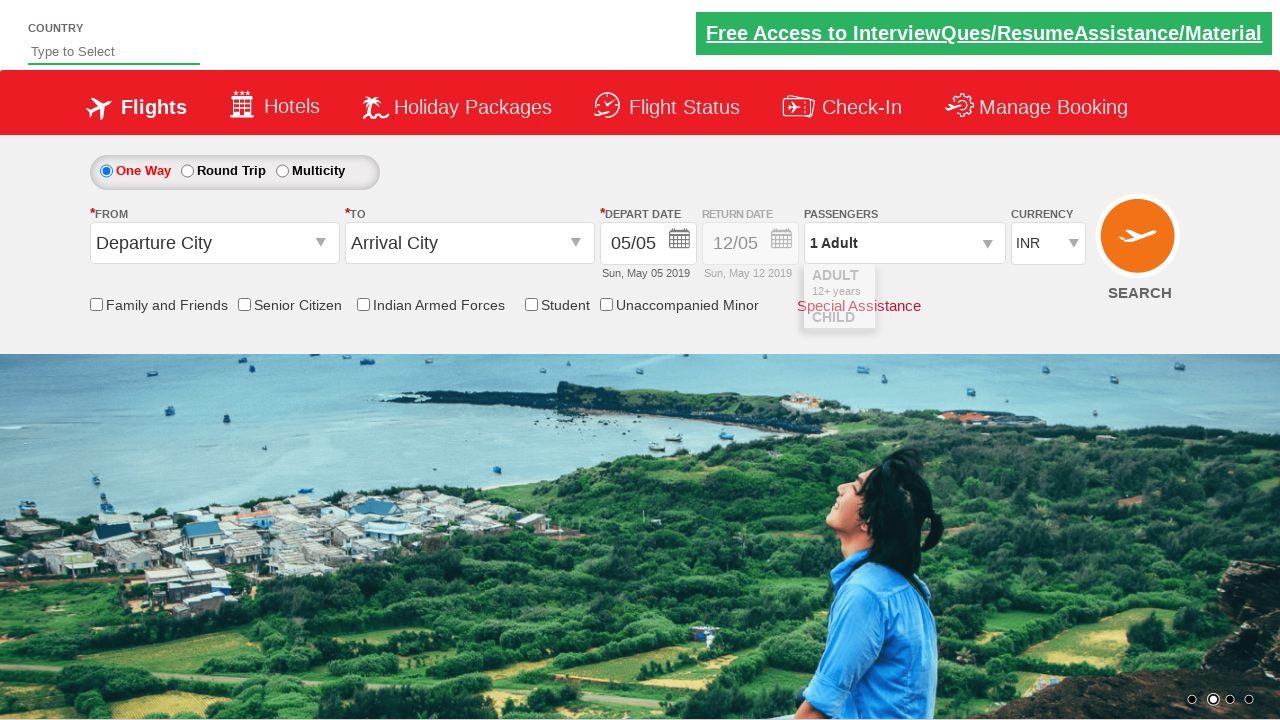

Waited for increment adult button to be visible
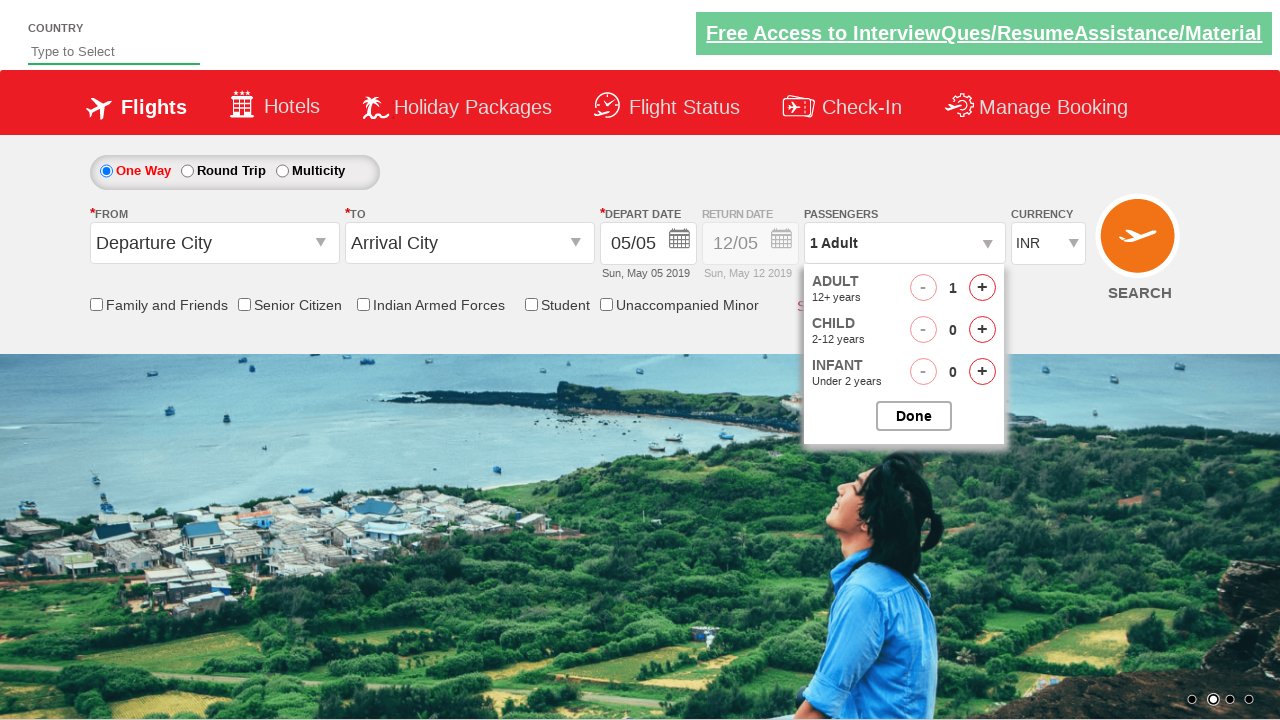

Clicked increment adult button (click 1 of 4) at (982, 288) on #hrefIncAdt
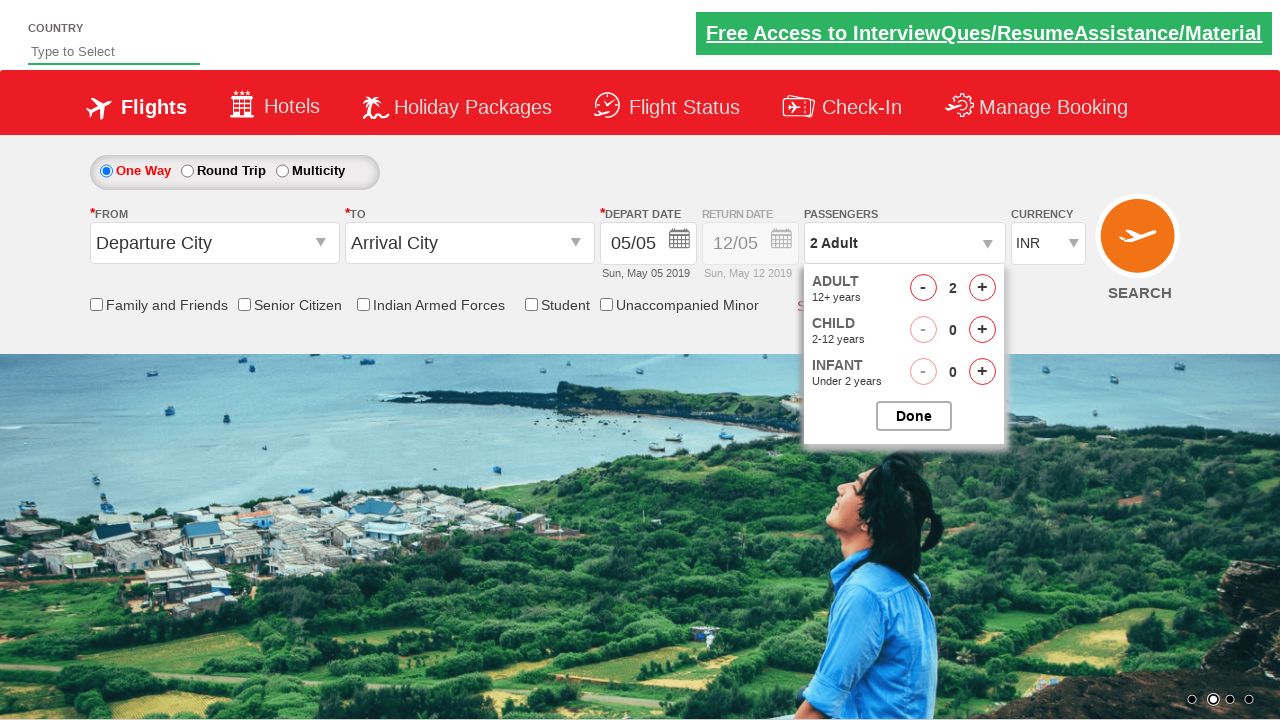

Clicked increment adult button (click 2 of 4) at (982, 288) on #hrefIncAdt
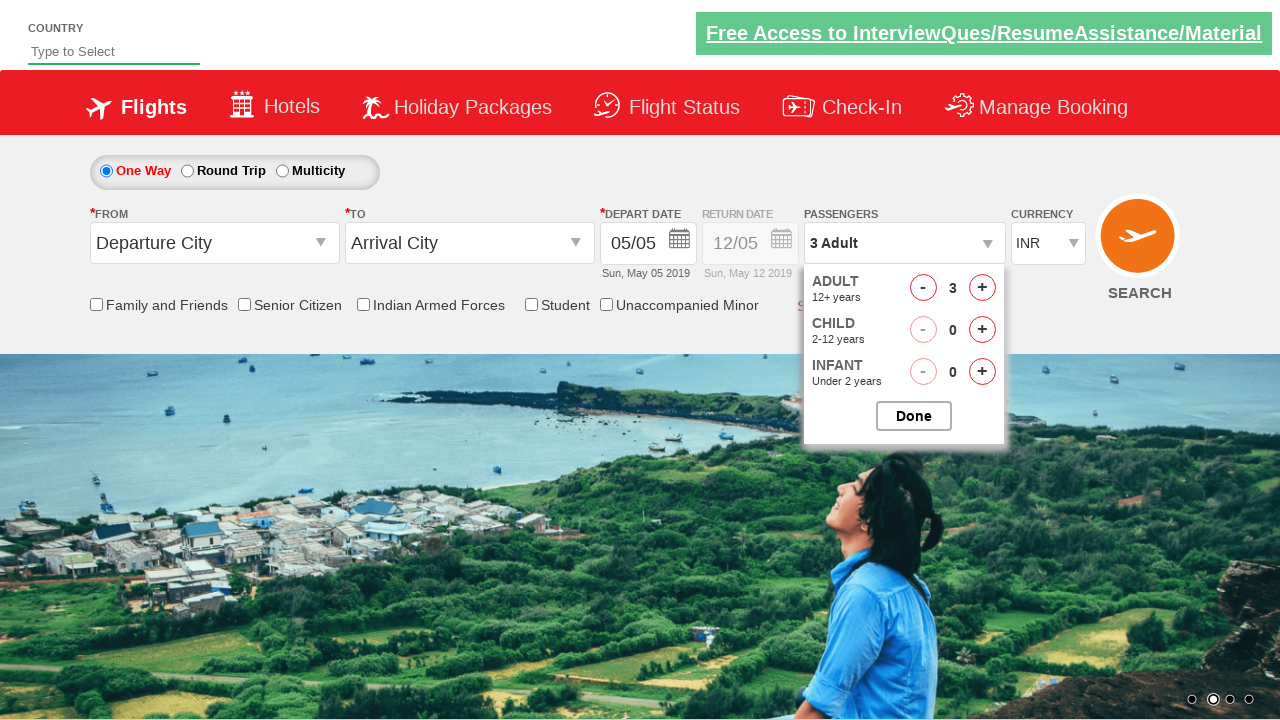

Clicked increment adult button (click 3 of 4) at (982, 288) on #hrefIncAdt
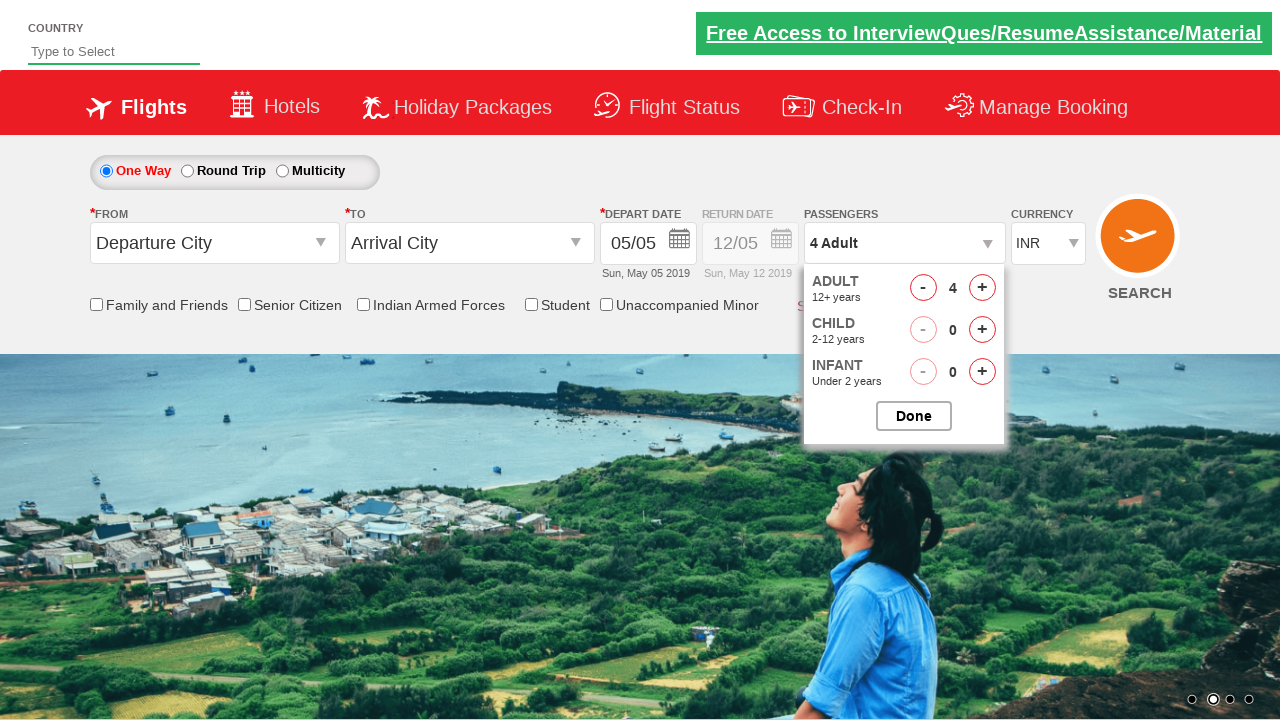

Clicked increment adult button (click 4 of 4) at (982, 288) on #hrefIncAdt
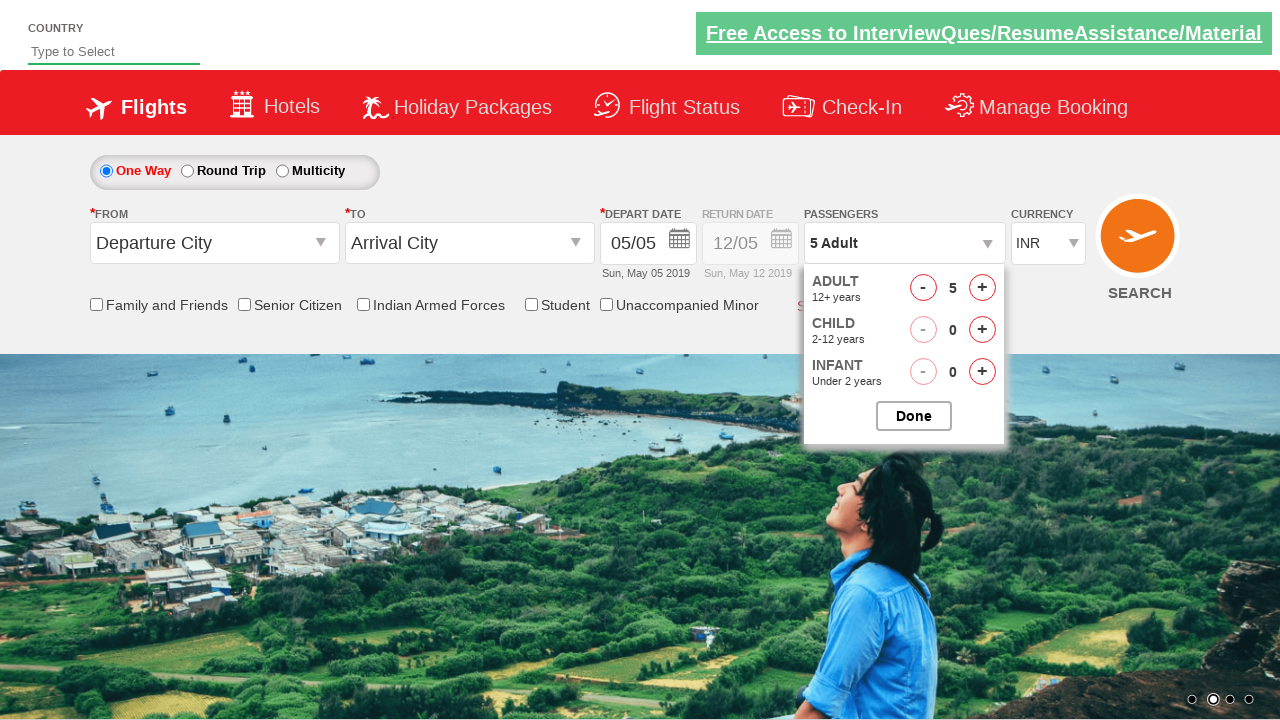

Closed the passenger options dropdown at (914, 416) on #btnclosepaxoption
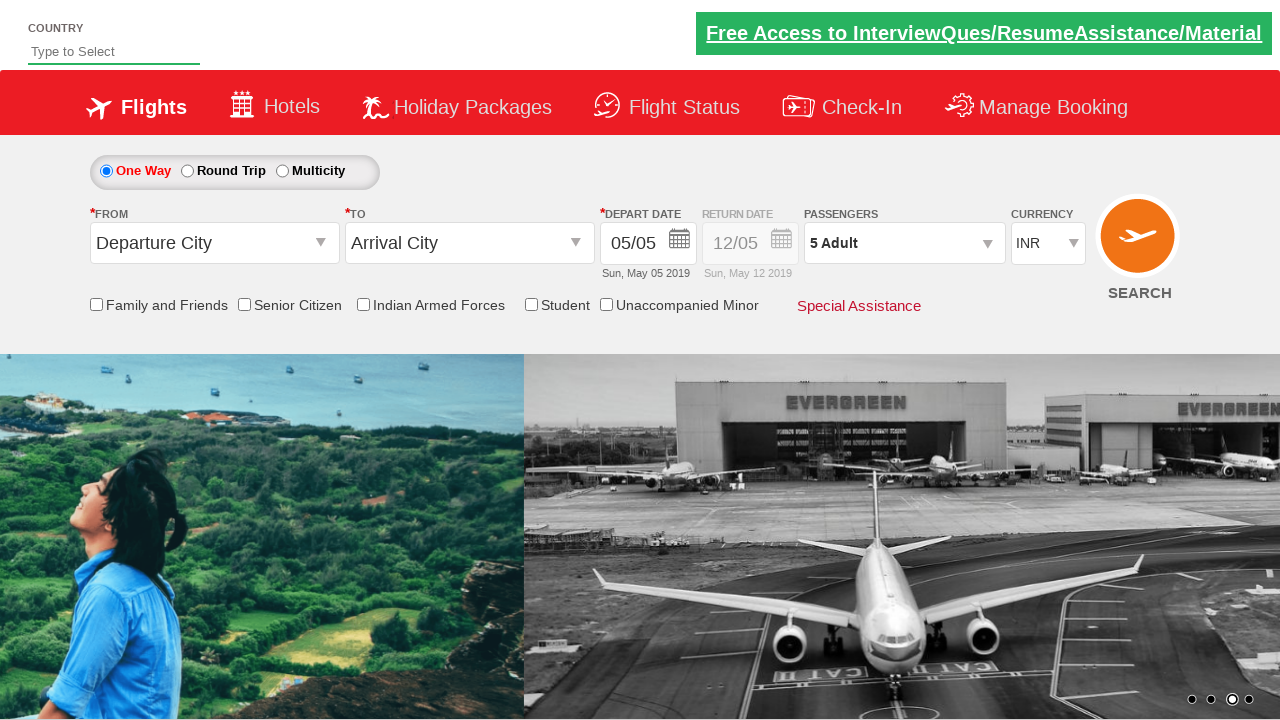

Waited for passenger info display to be visible
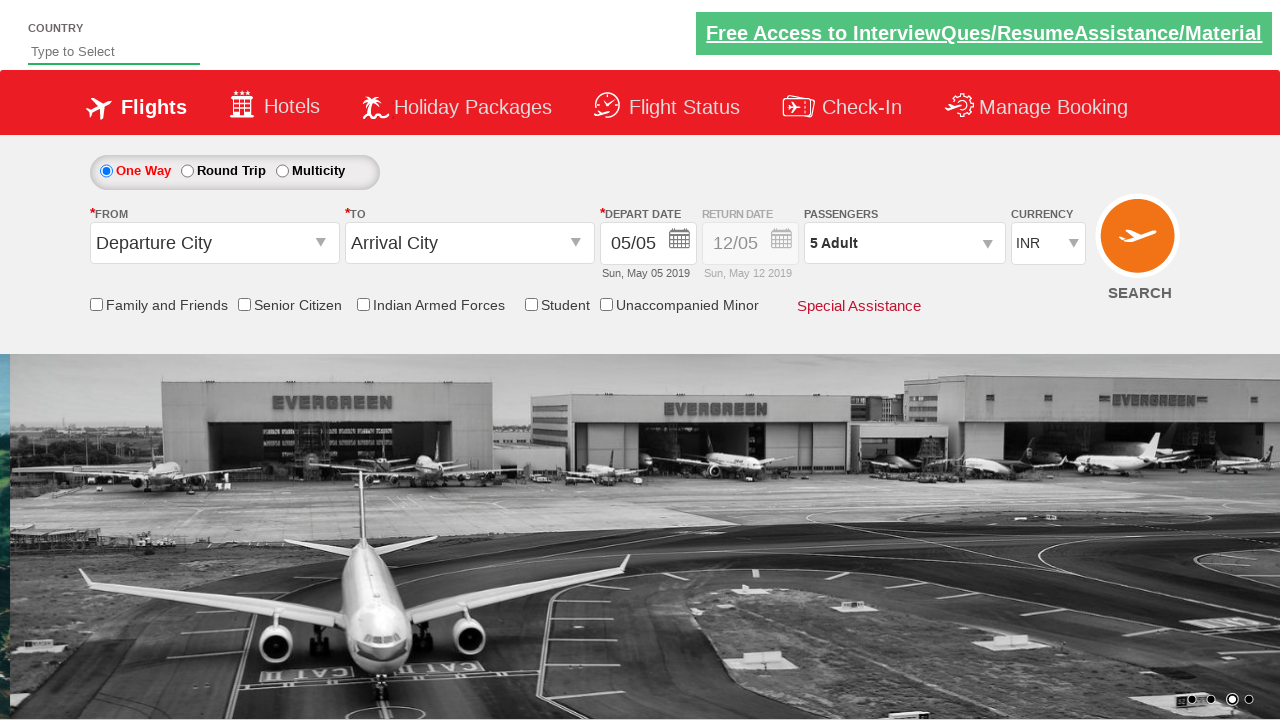

Verified passenger count displays '5 Adult'
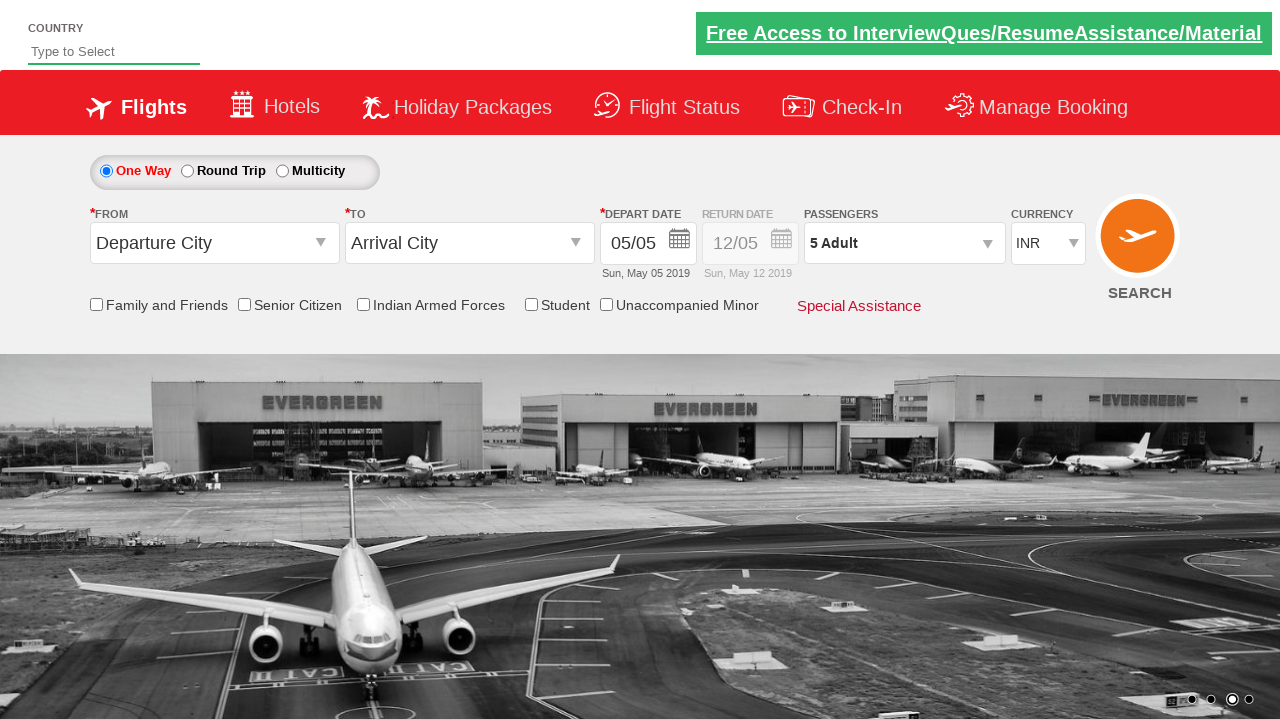

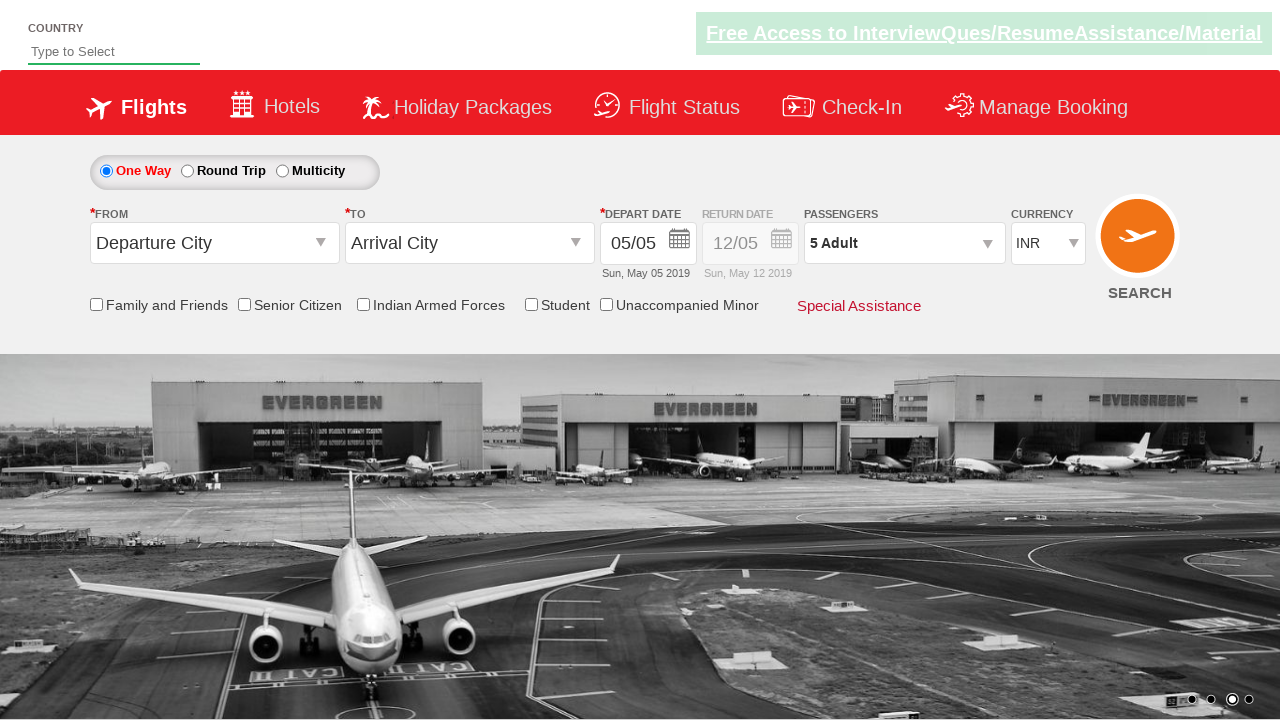